Tests right-click context menu functionality by right-clicking on an element, selecting an option from the context menu, and handling the resulting alert

Starting URL: http://swisnl.github.io/jQuery-contextMenu/demo.html

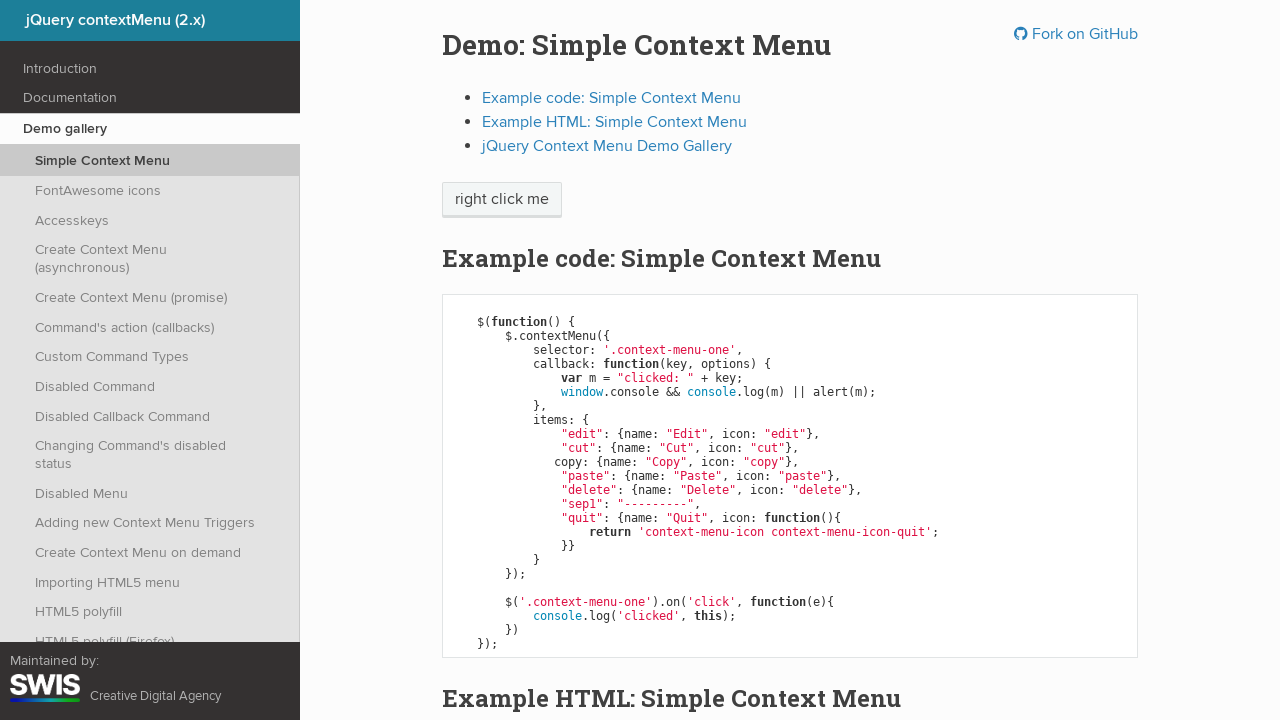

Located the 'right click me' element
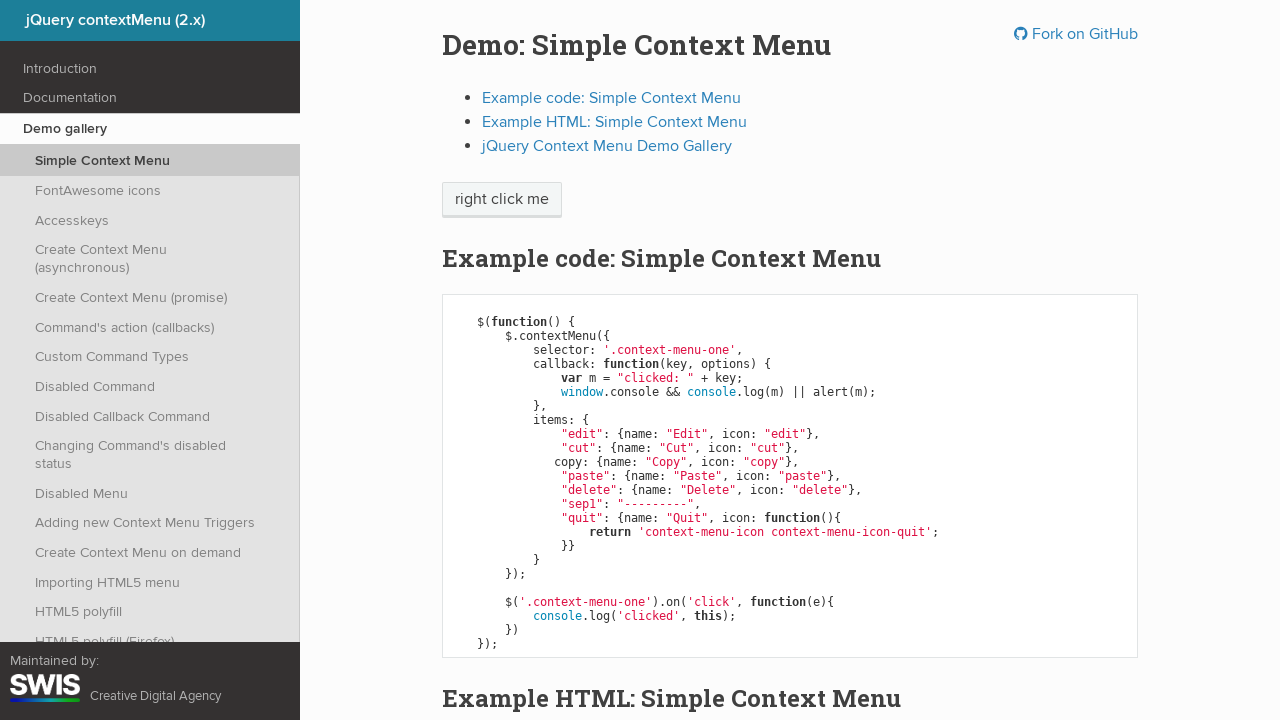

Right-clicked on the target element at (502, 200) on xpath=//span[contains(text(),'right click me')]
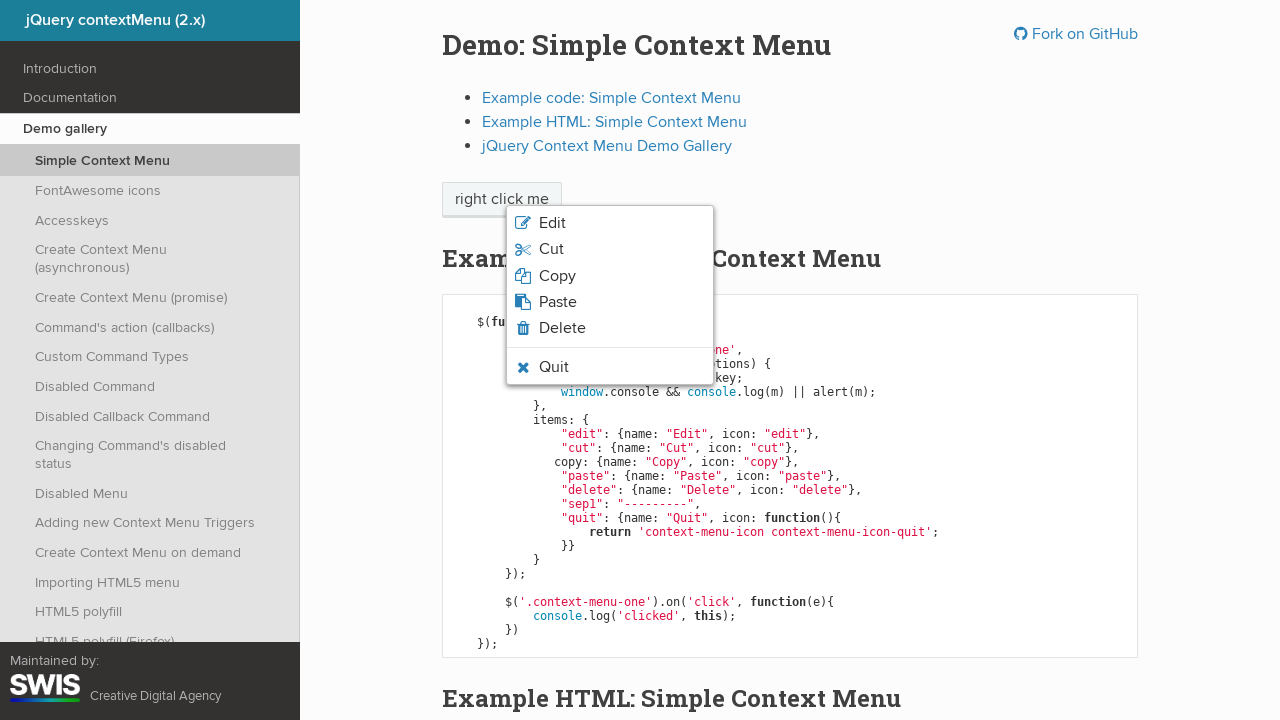

Selected the third option from the context menu at (557, 276) on xpath=//body[1]/ul[1]/li[3]/span[1]
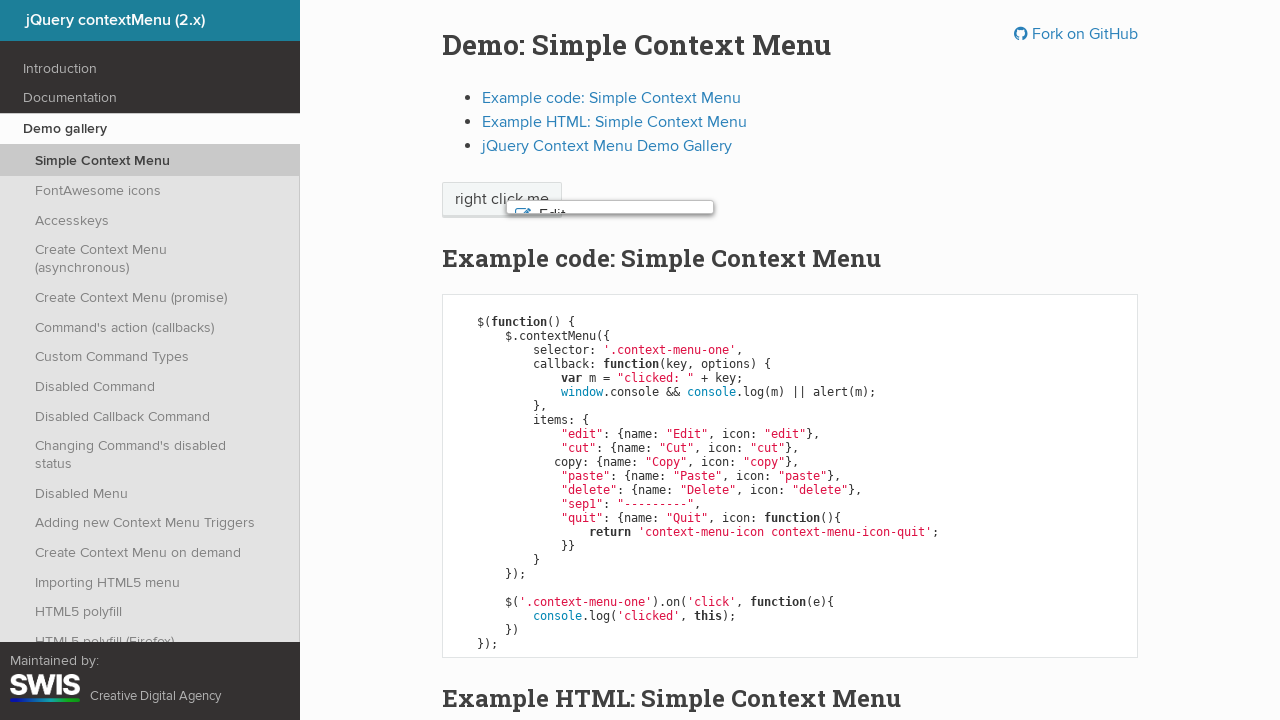

Set up alert dialog handler to accept dialogs
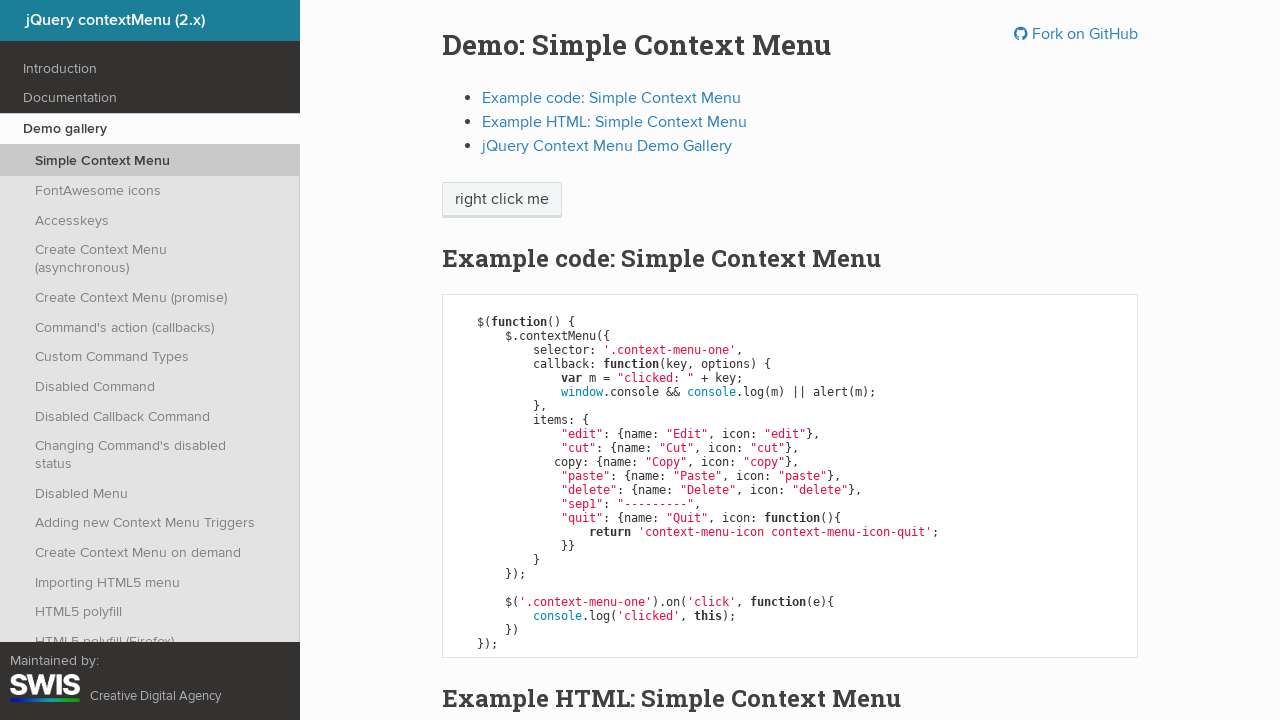

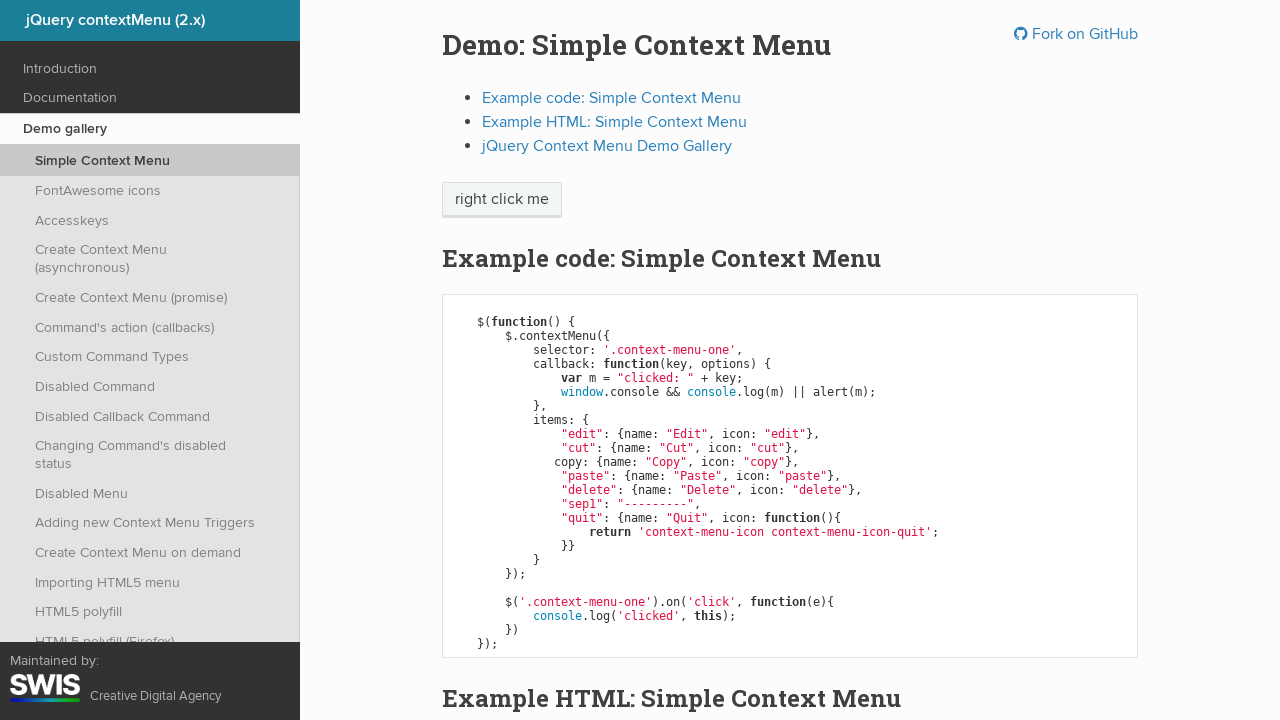